Fills a textarea with text and then scrolls from an element's position by a given amount

Starting URL: https://crossbrowsertesting.github.io/selenium_example_page.html

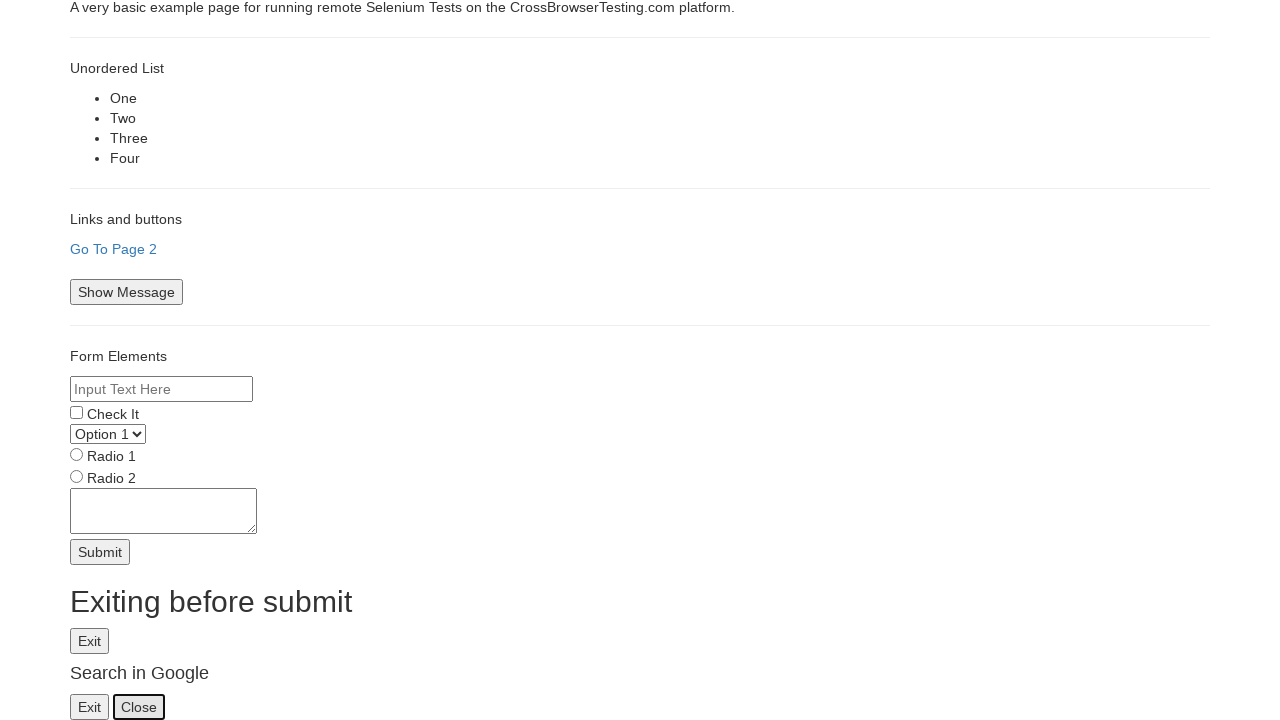

Filled textarea with multiple lines of text on textarea[name='textarea']
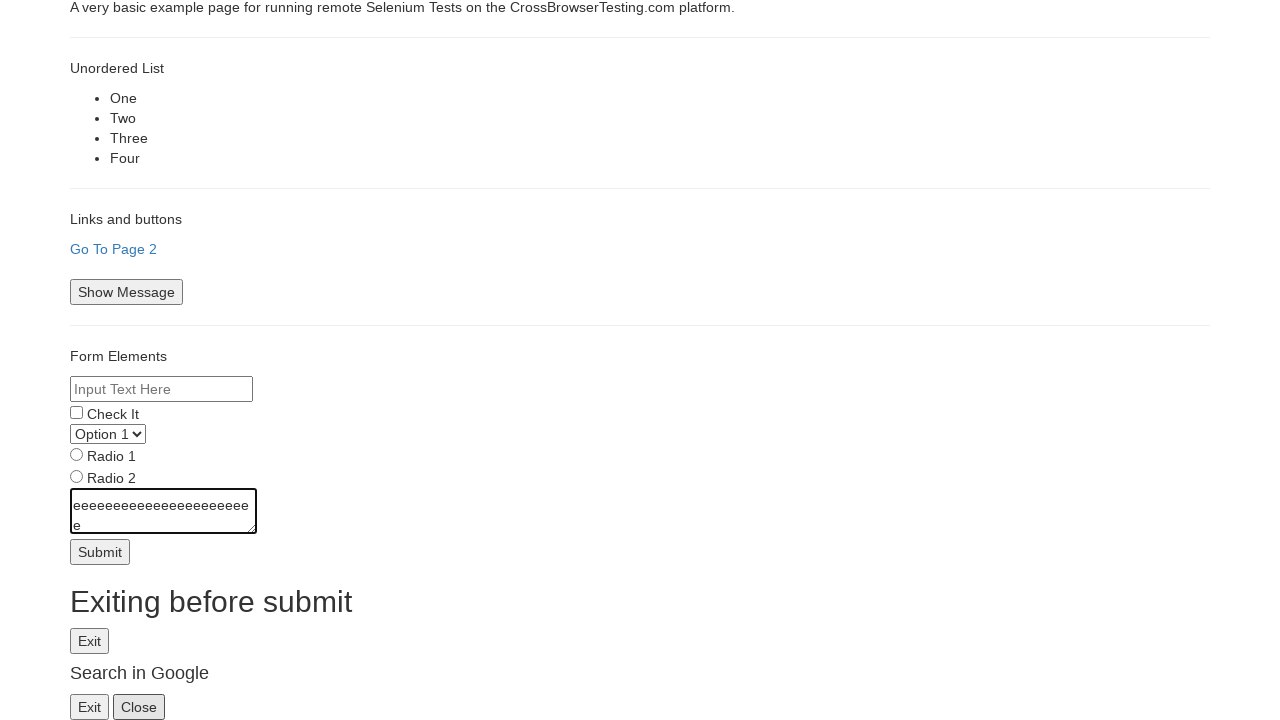

Scrolled submit button into view
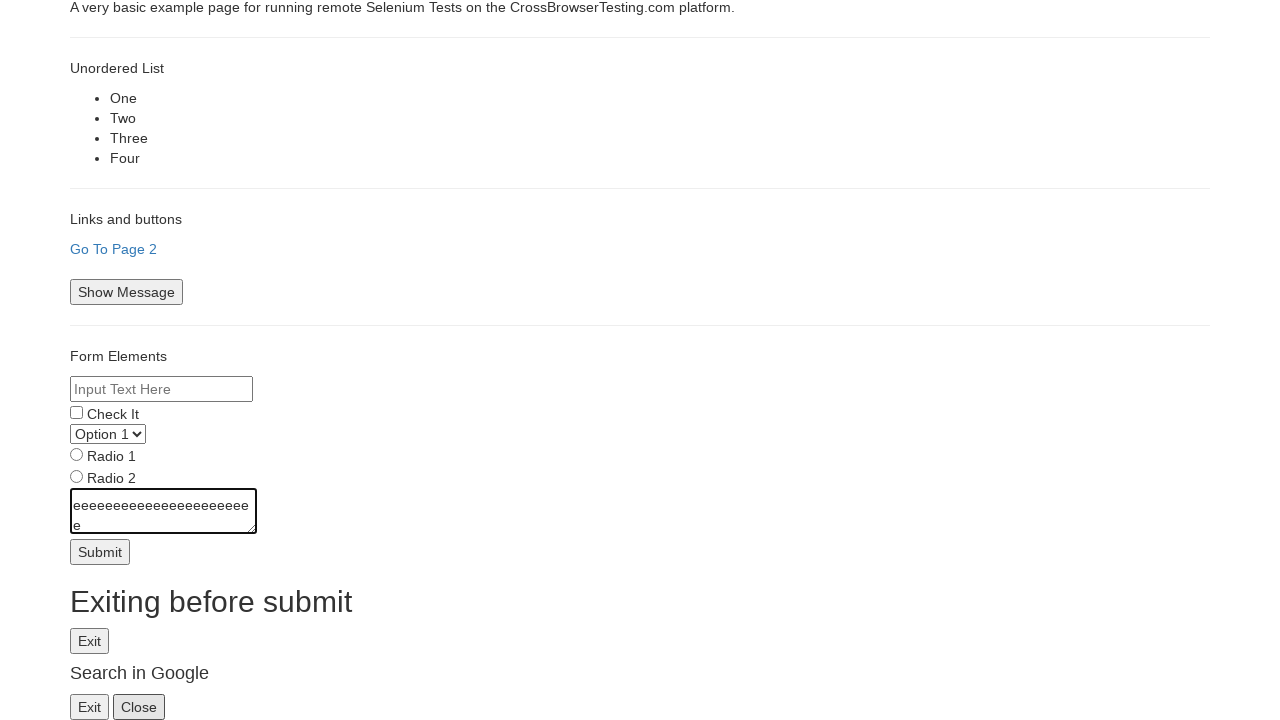

Retrieved submit button bounding box coordinates
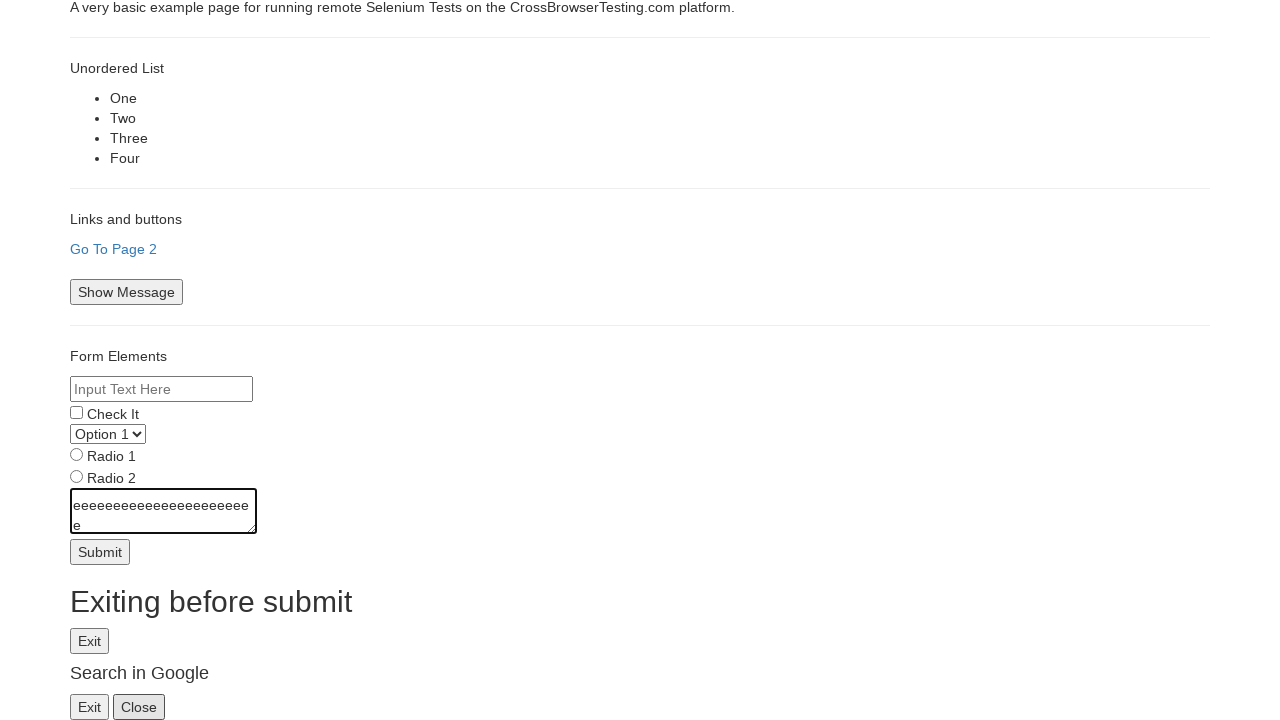

Moved mouse to offset position from submit button center at (100, 502)
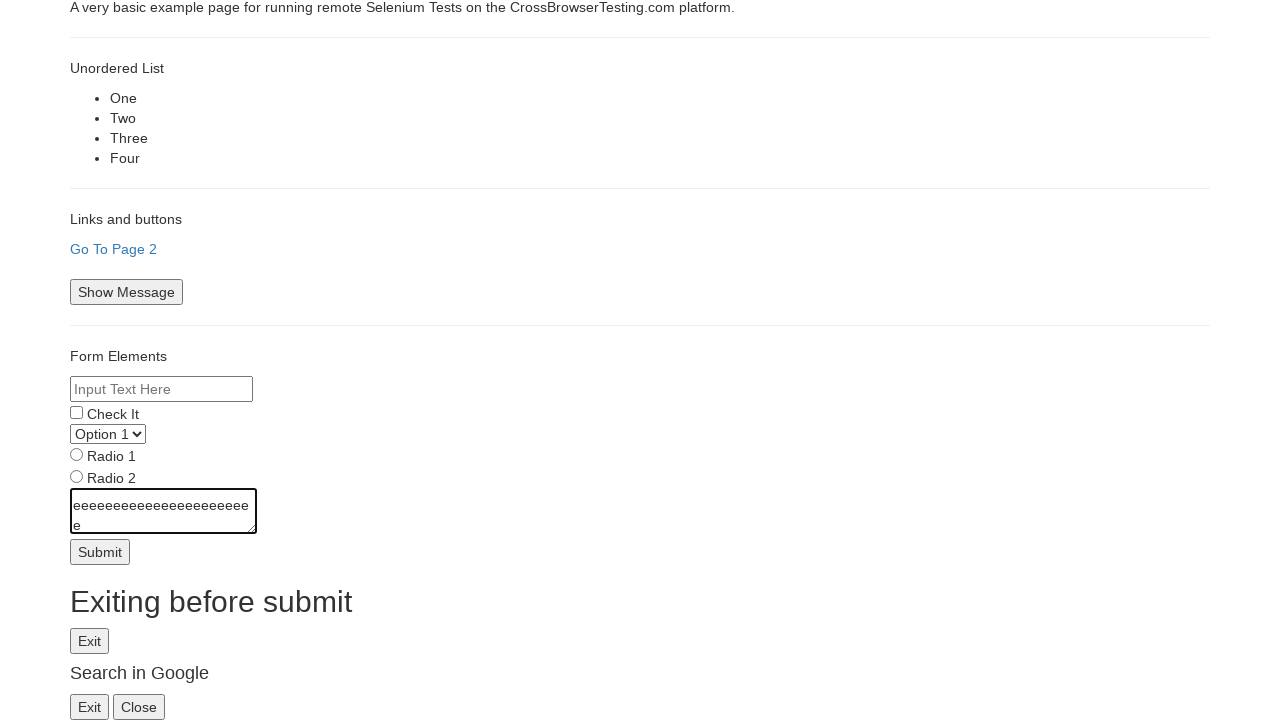

Scrolled up by 50 pixels from button offset position
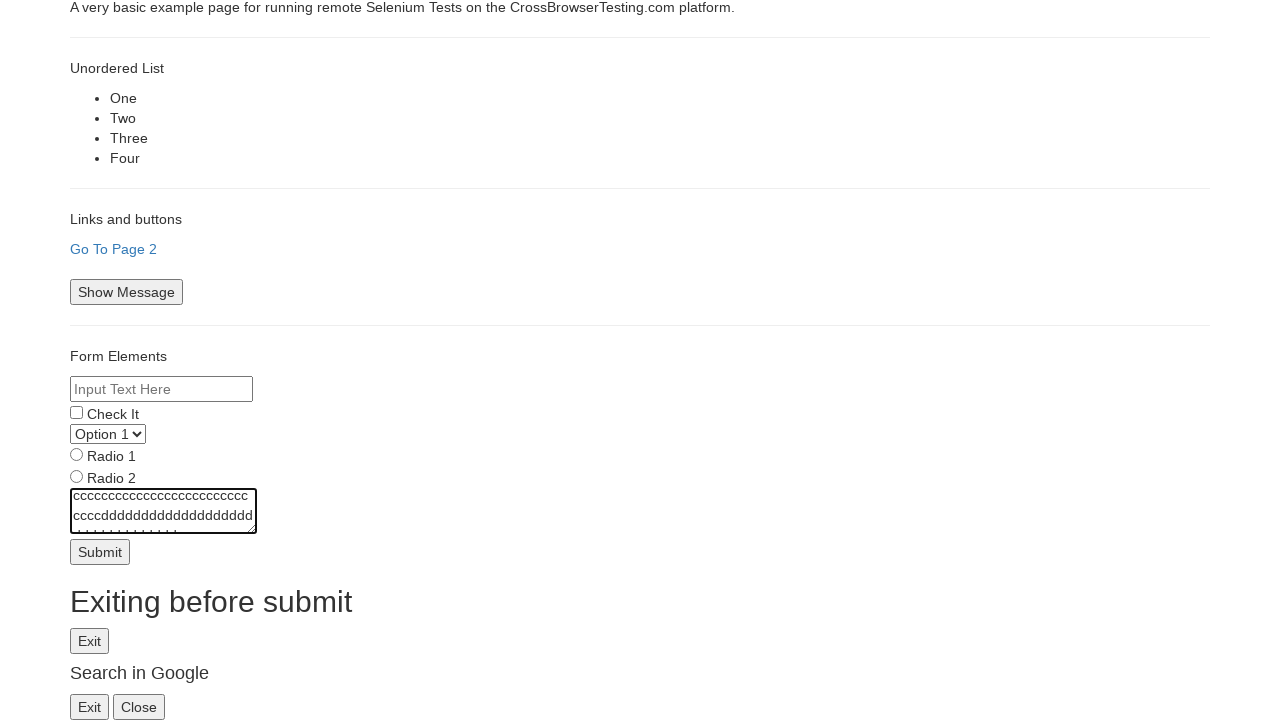

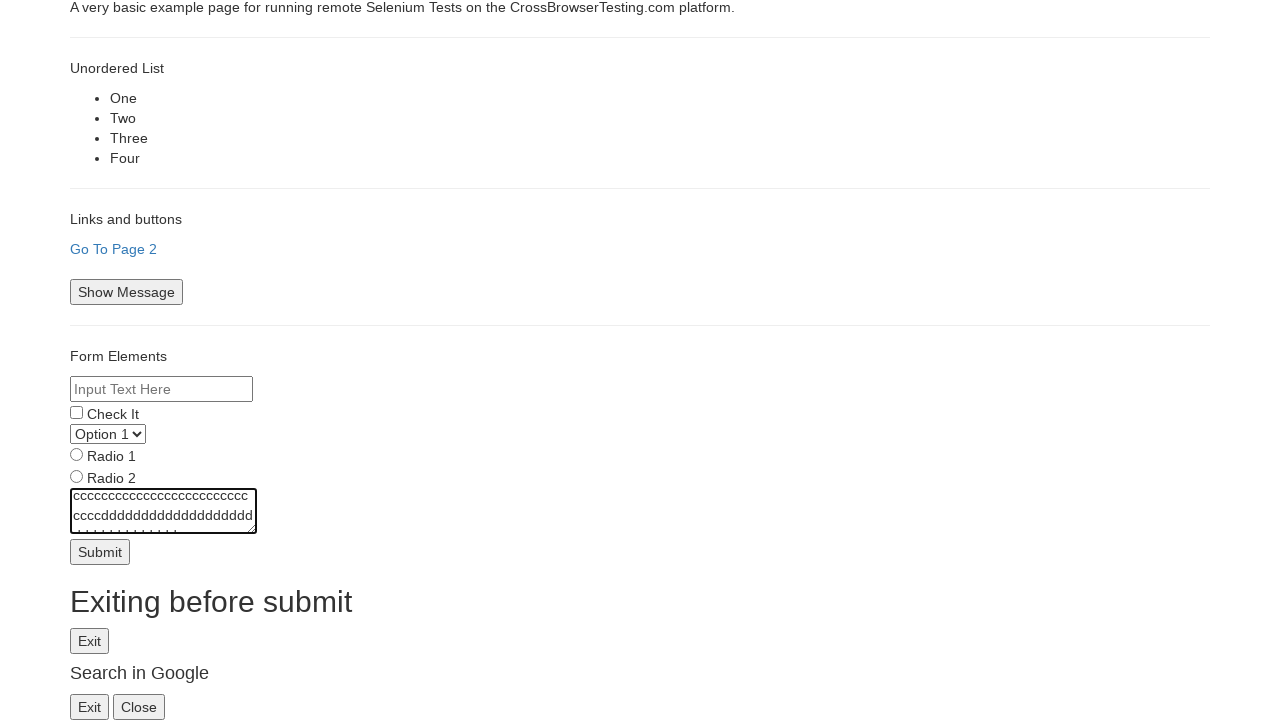